Tests mouse right-click functionality on a dropdown button element on the test automation practice page

Starting URL: http://testautomationpractice.blogspot.com/

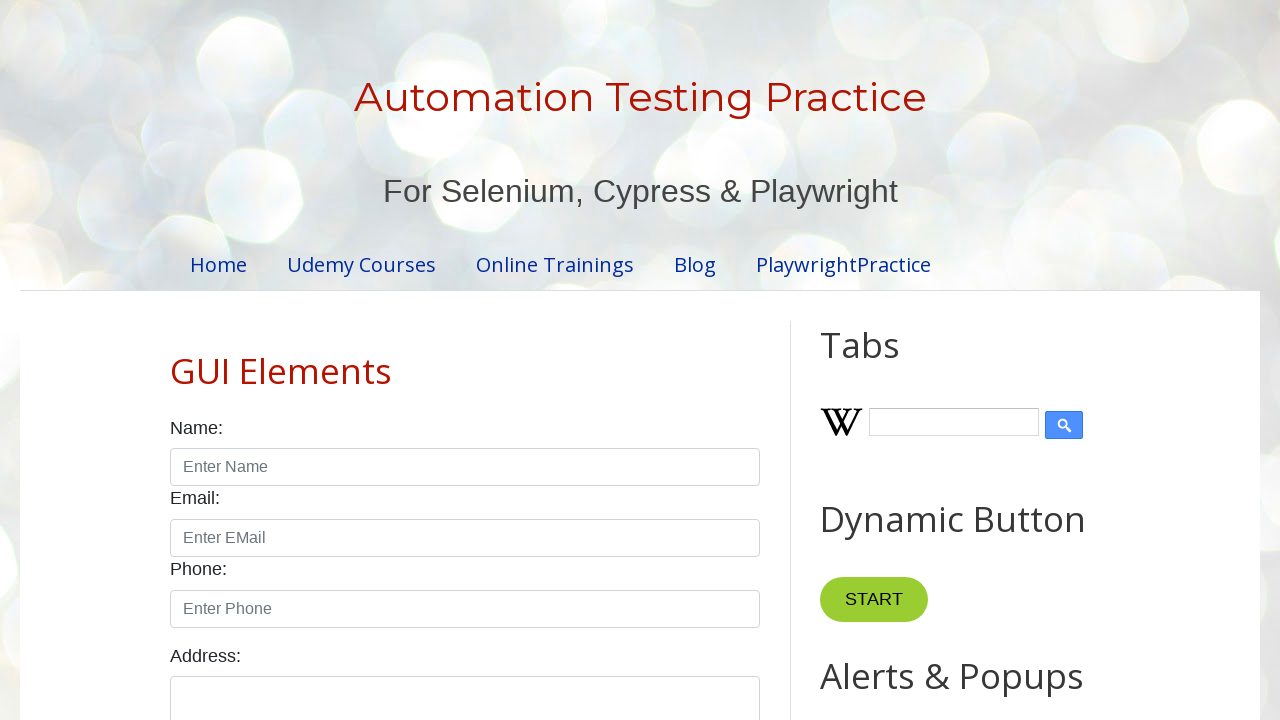

Right-clicked on dropdown button element at (868, 360) on .dropbtn
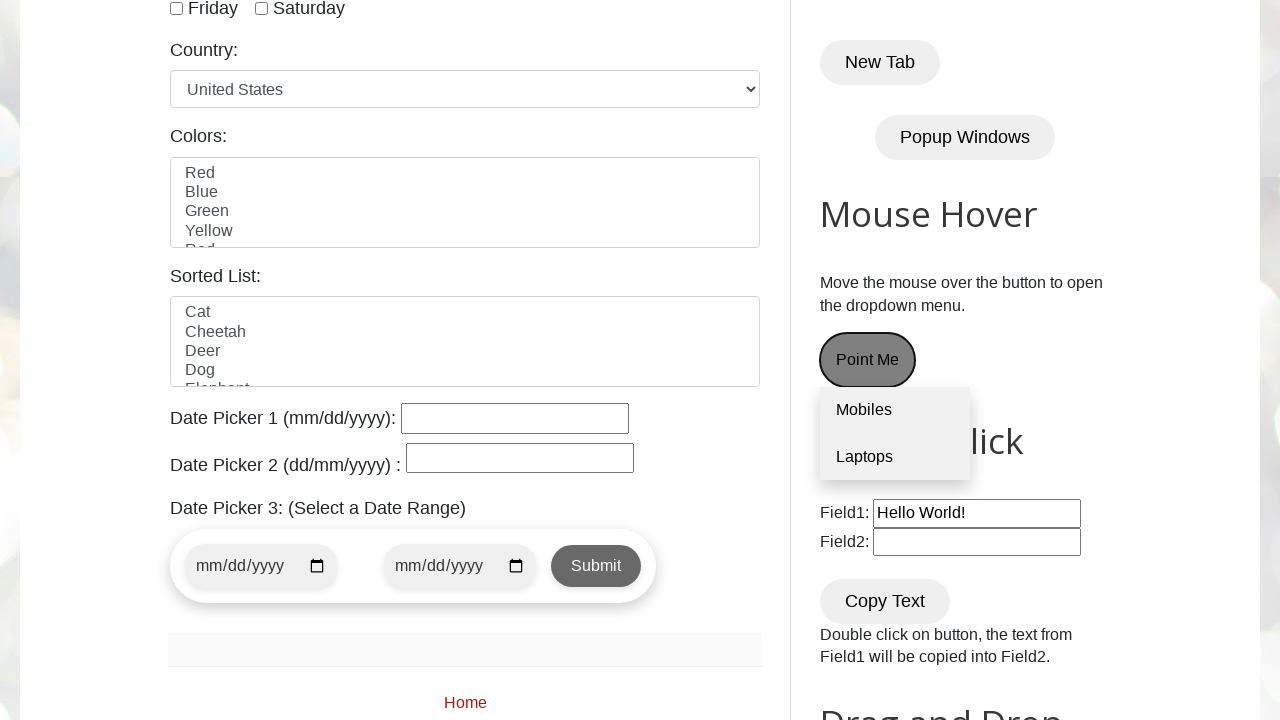

Waited 2 seconds for context menu to appear
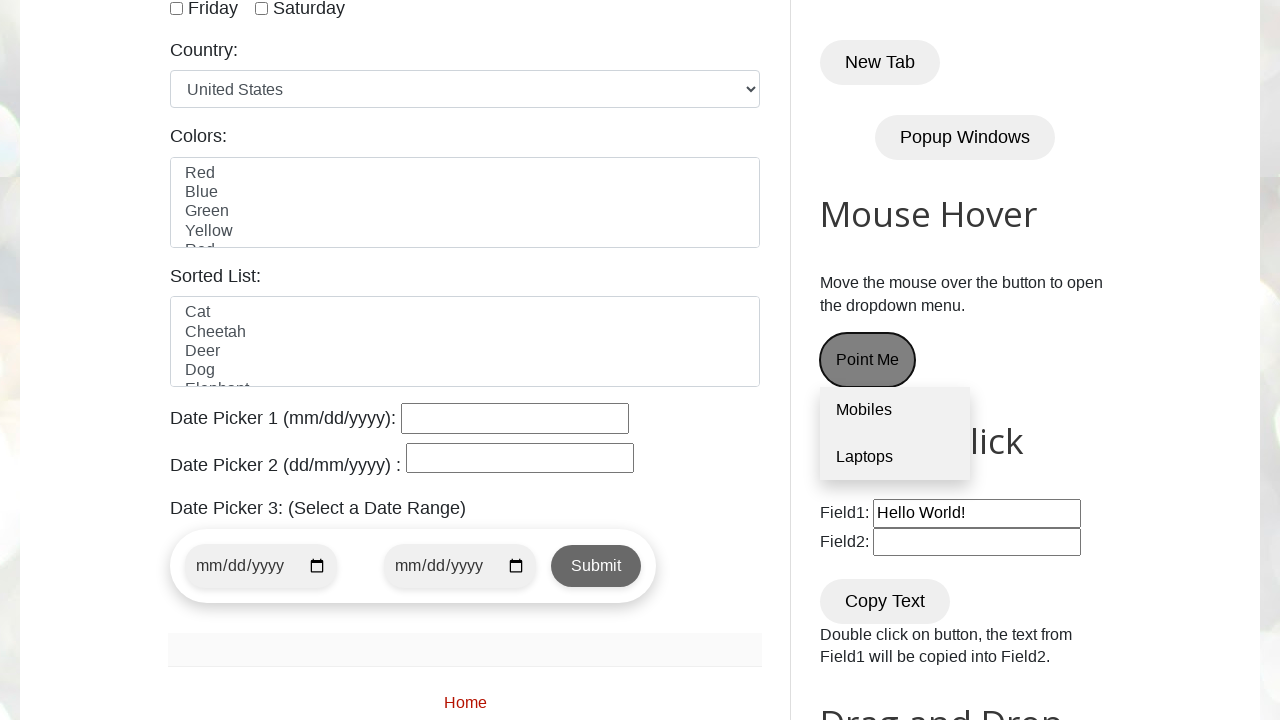

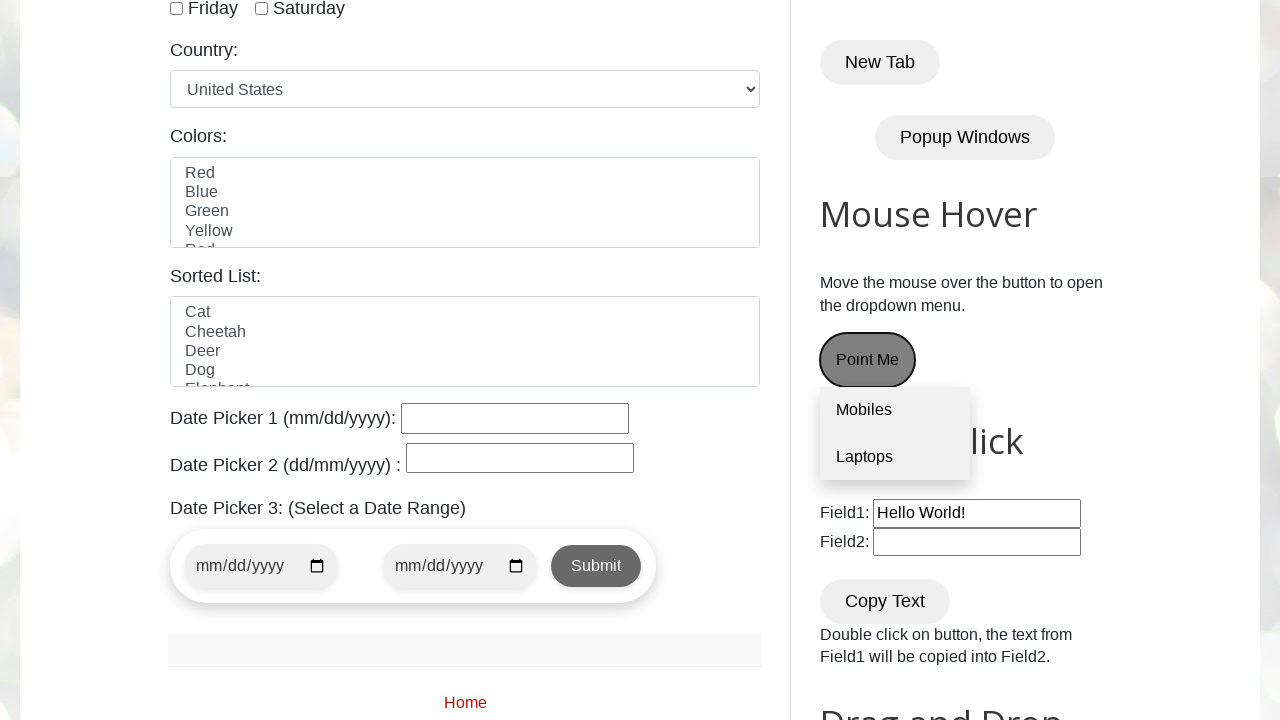